Tests a text box form by filling in user name, email, current address, and permanent address fields, then submitting the form.

Starting URL: https://demoqa.com/text-box

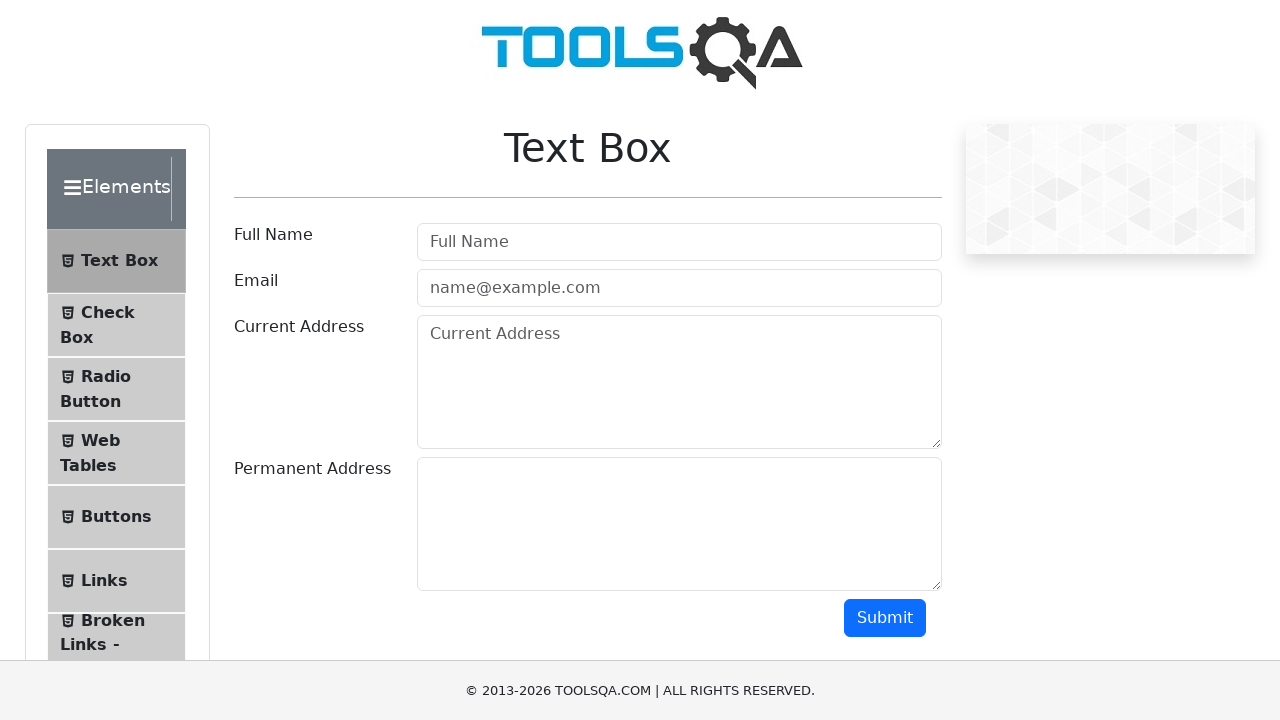

Filled user name field with 'Juan' on //input[contains(@id,'userName')]
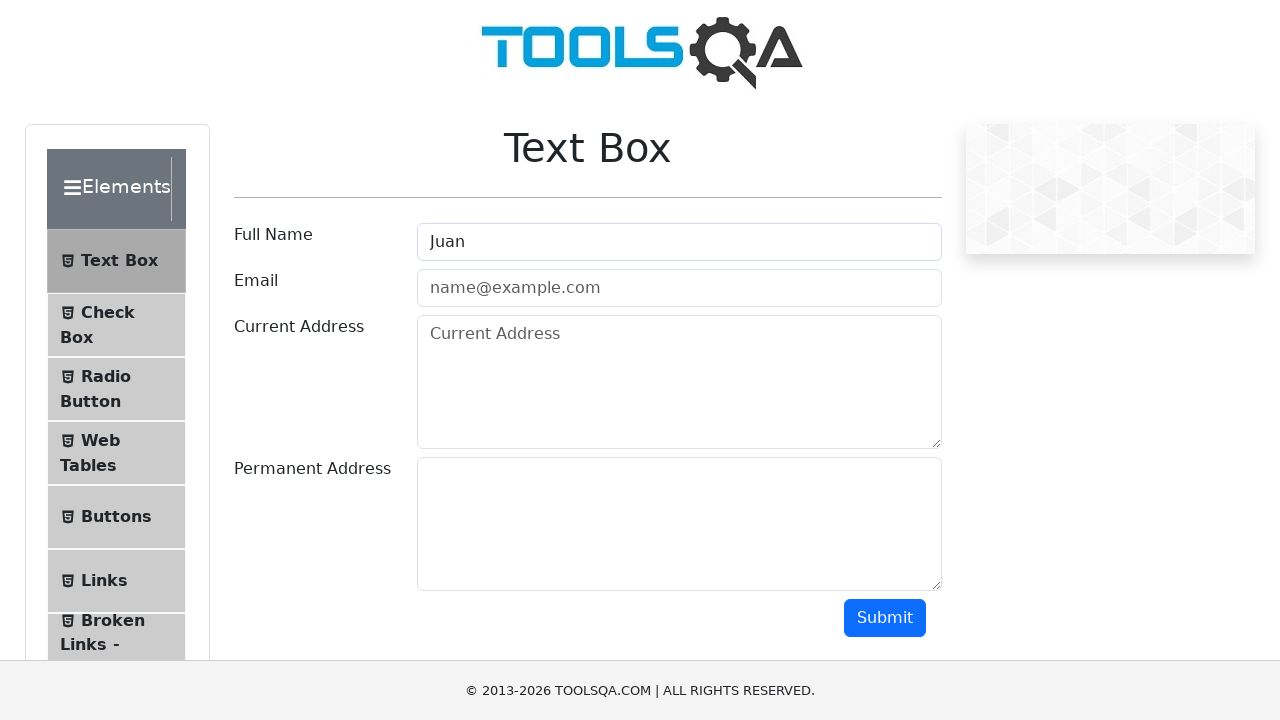

Filled email field with 'juan@gmail.com' on //input[contains(@id,'userEmail')]
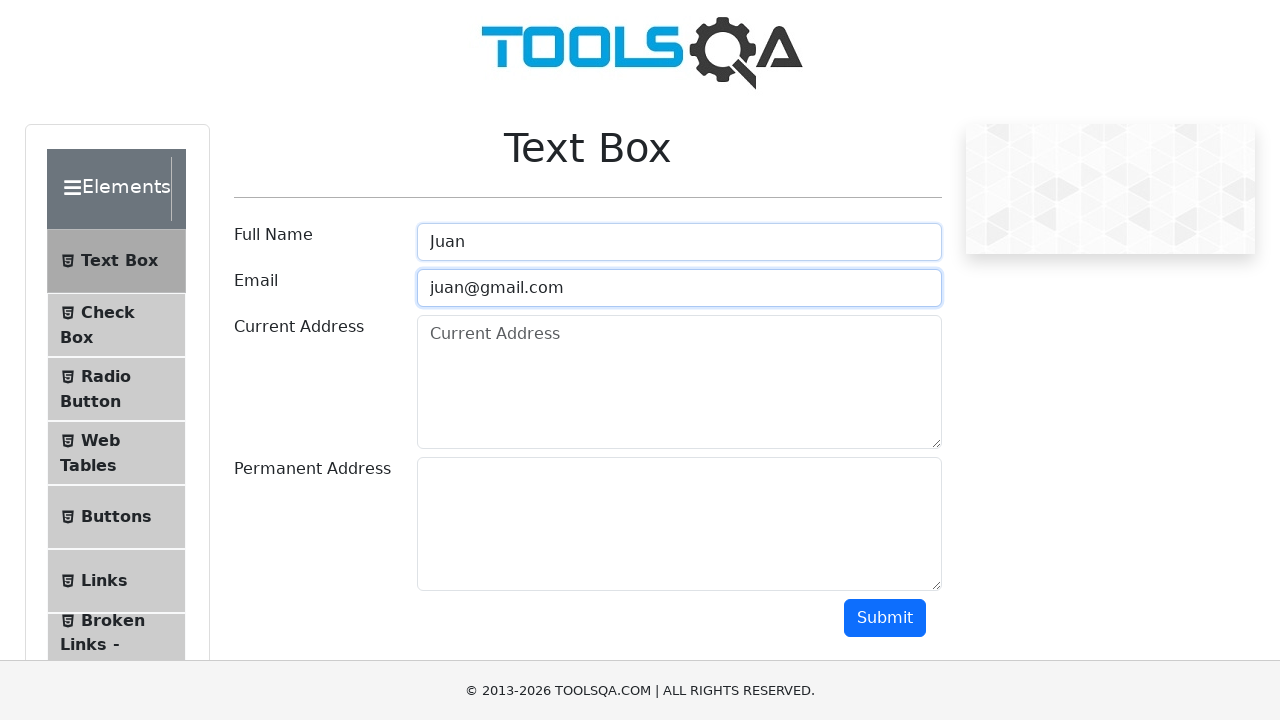

Filled current address field with 'Lorem ipsum' on //textarea[contains(@id,'currentAddress')]
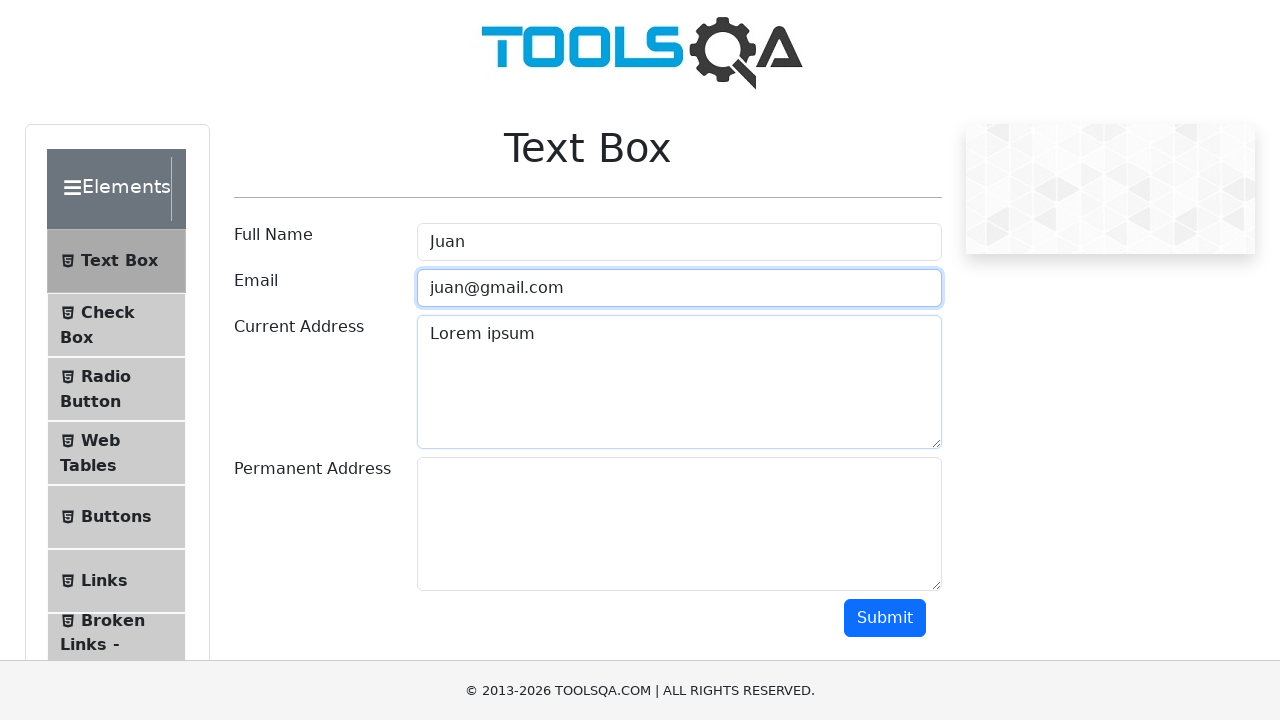

Filled permanent address field with 'Direccion permanente' on //textarea[contains(@id,'permanentAddress')]
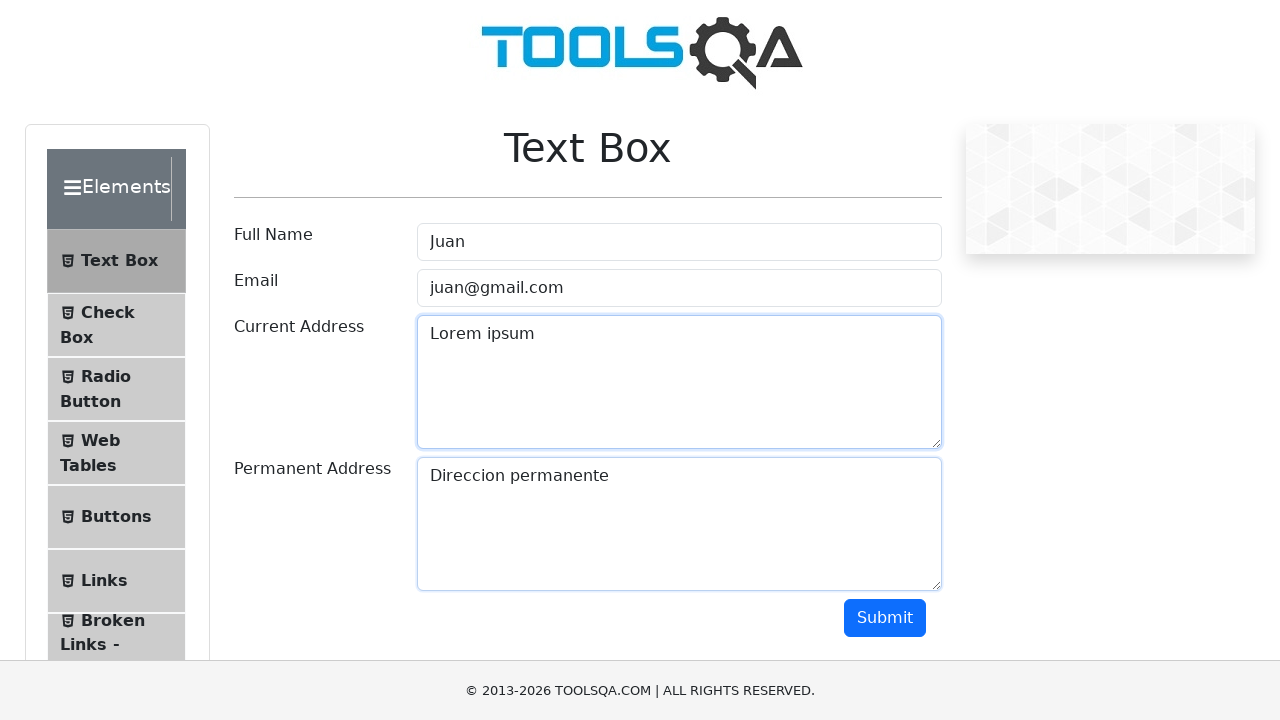

Scrolled down 500px to make submit button visible
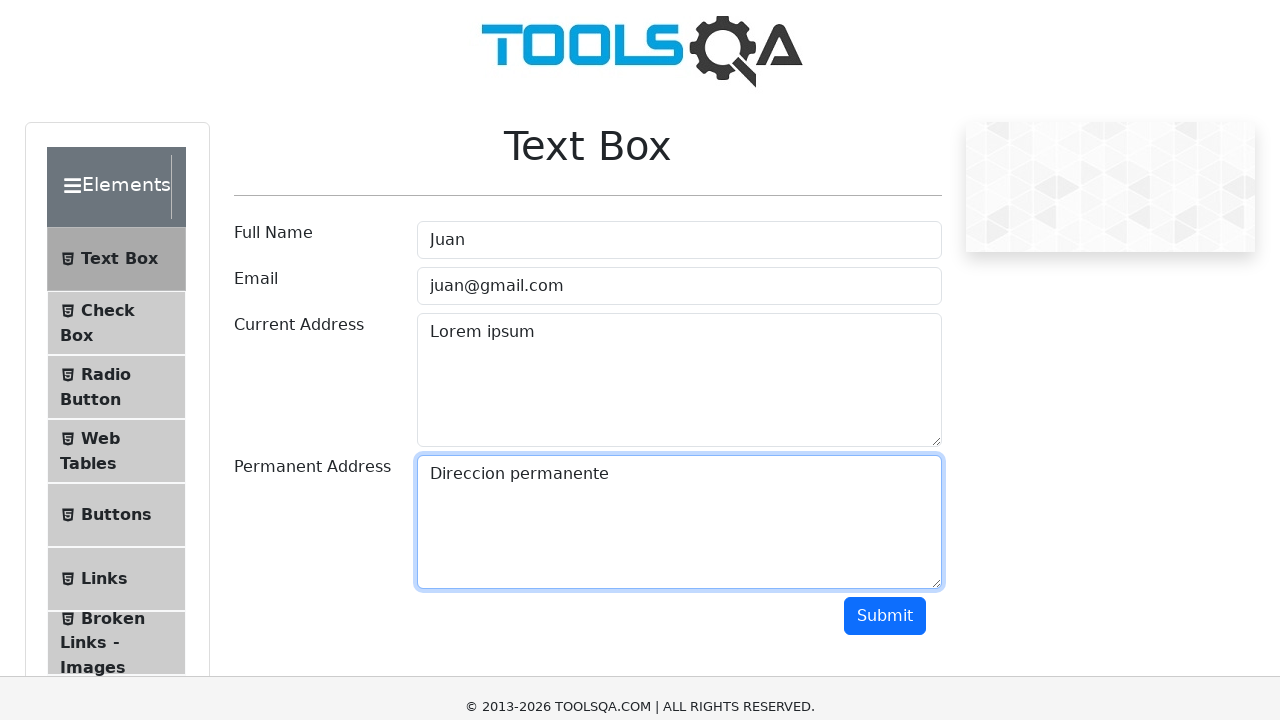

Clicked submit button to submit form at (885, 118) on xpath=//button[contains(@id,'submit')]
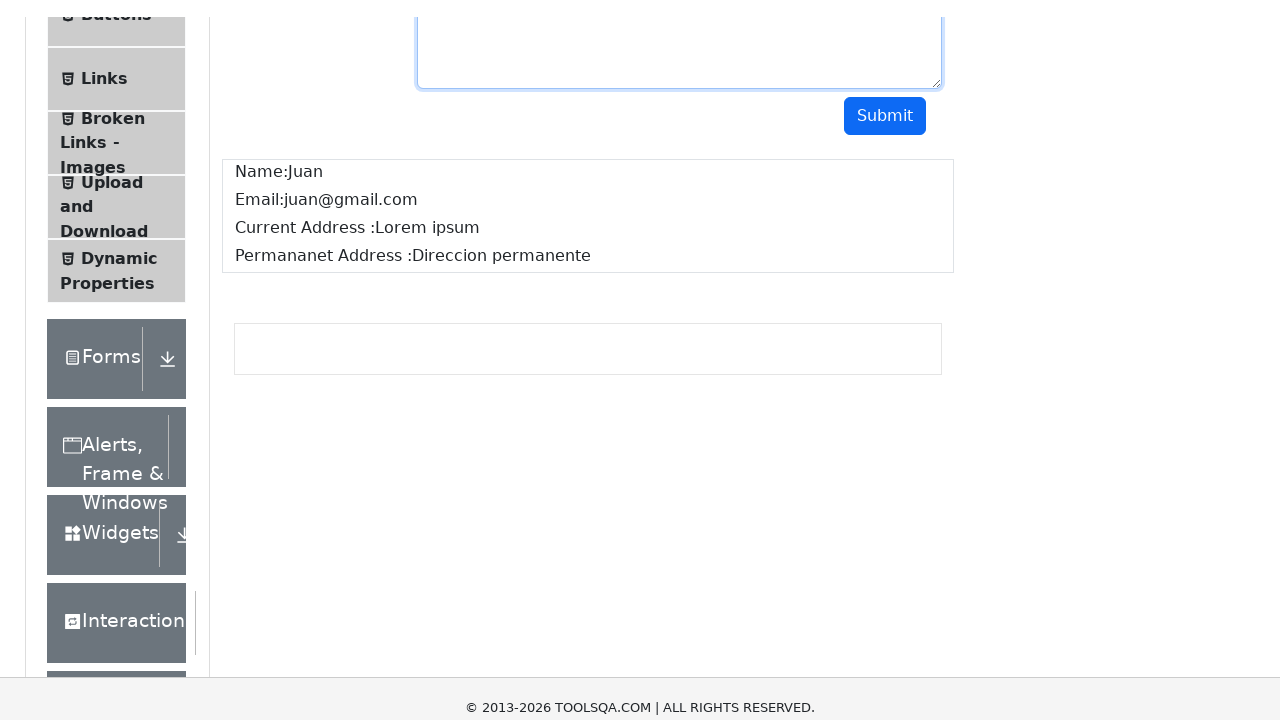

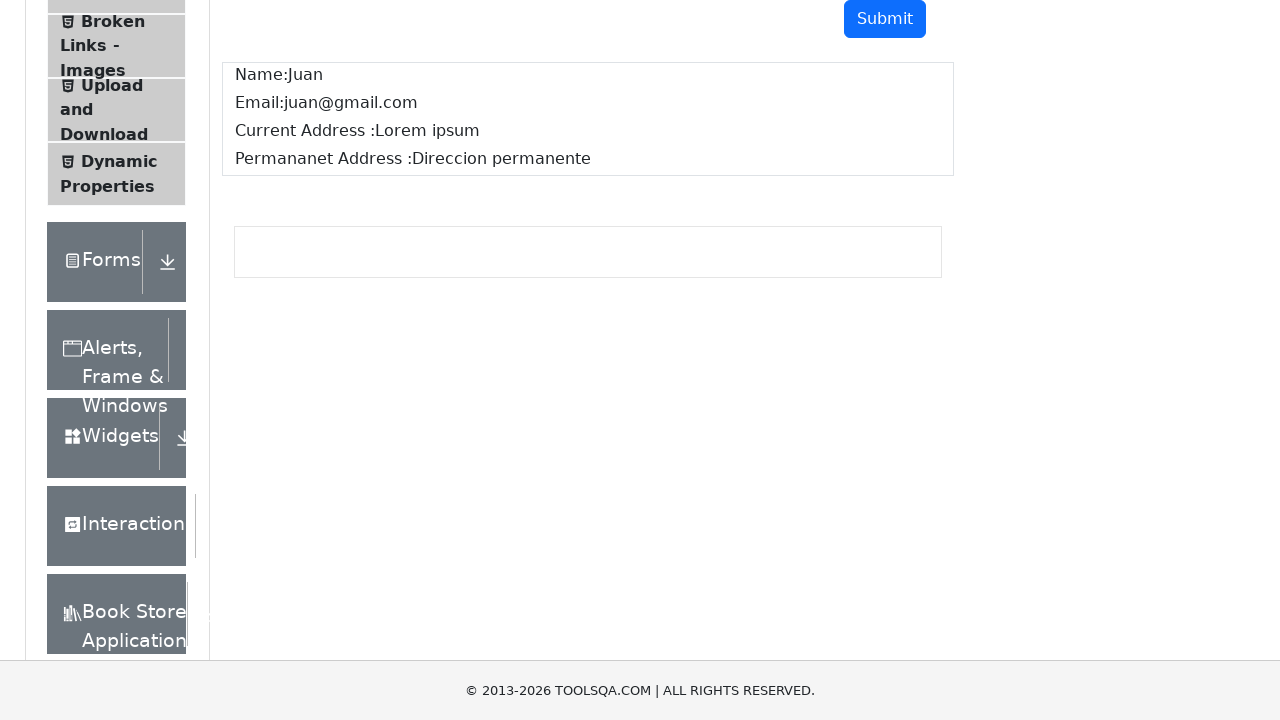